Fills out a practice form including name, email, password, checkbox selection, dropdown selection, radio button, and date of birth, then submits the form and verifies the success message

Starting URL: https://rahulshettyacademy.com/angularpractice/

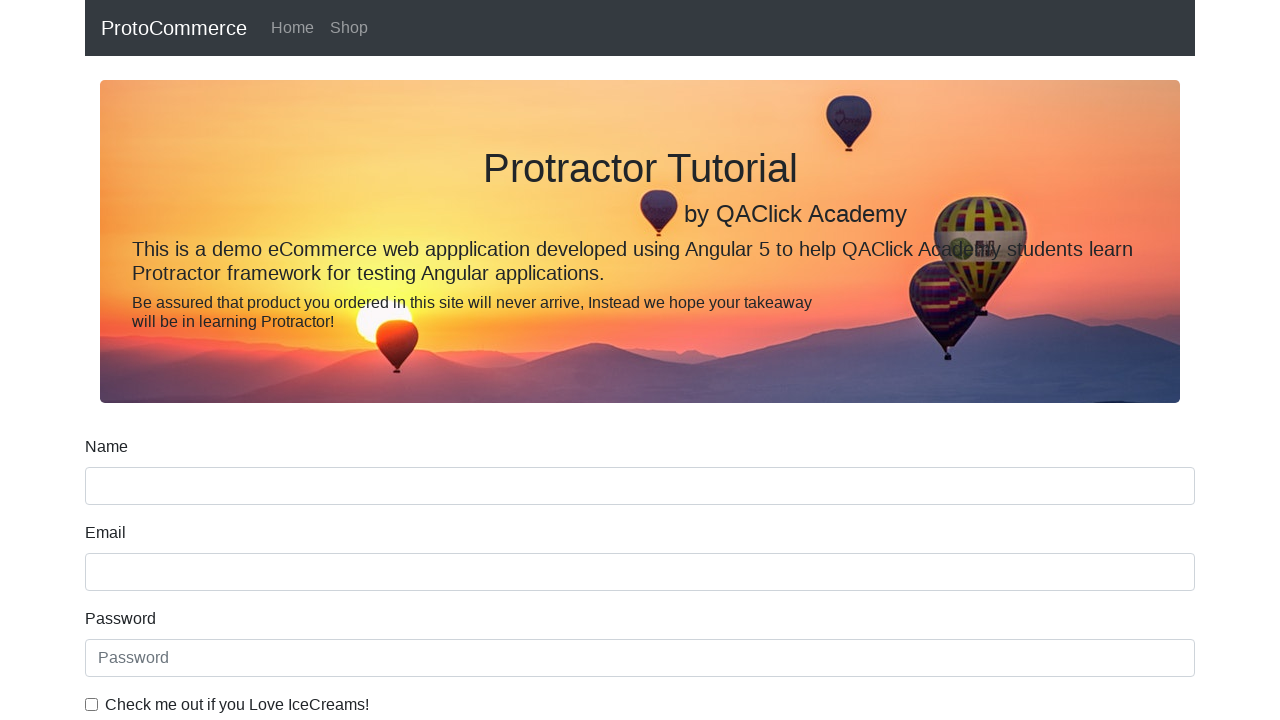

Filled name field with 'akanksha' on //div[@class='form-group']//input[@name='name']
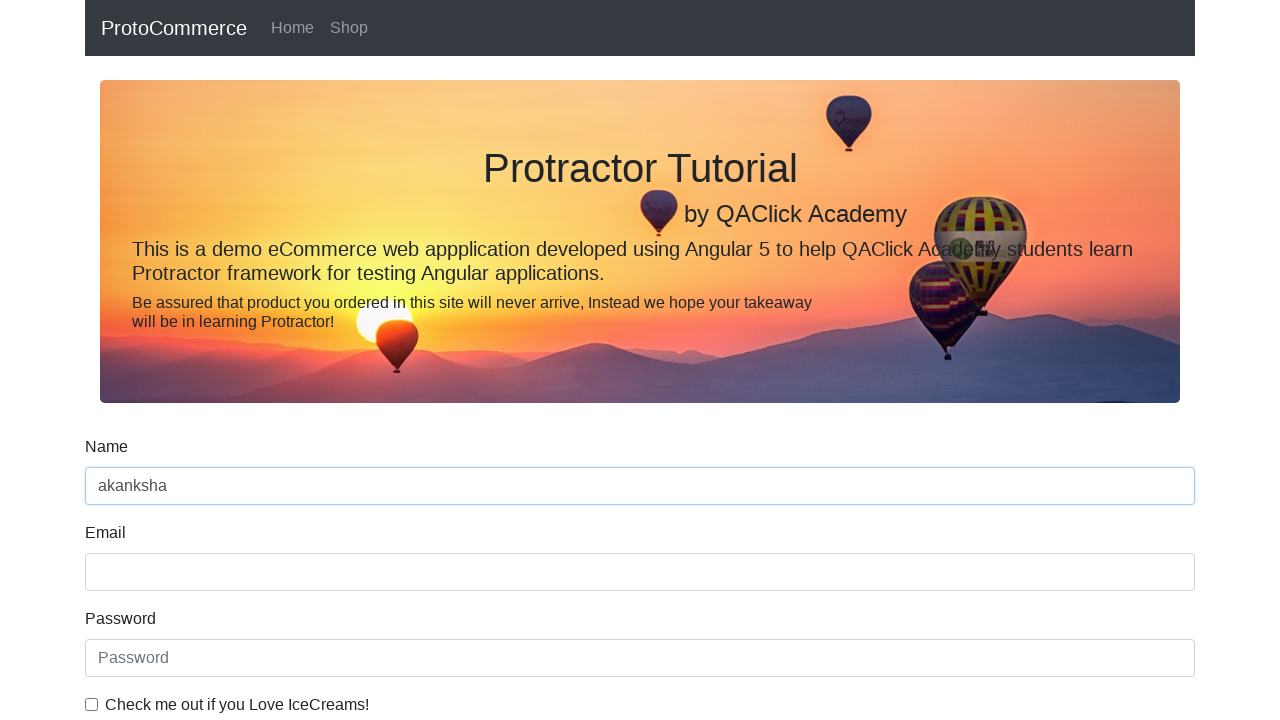

Filled email field with 'akkuminti@gmail.com' on //div[@class='form-group']//input[@name='email']
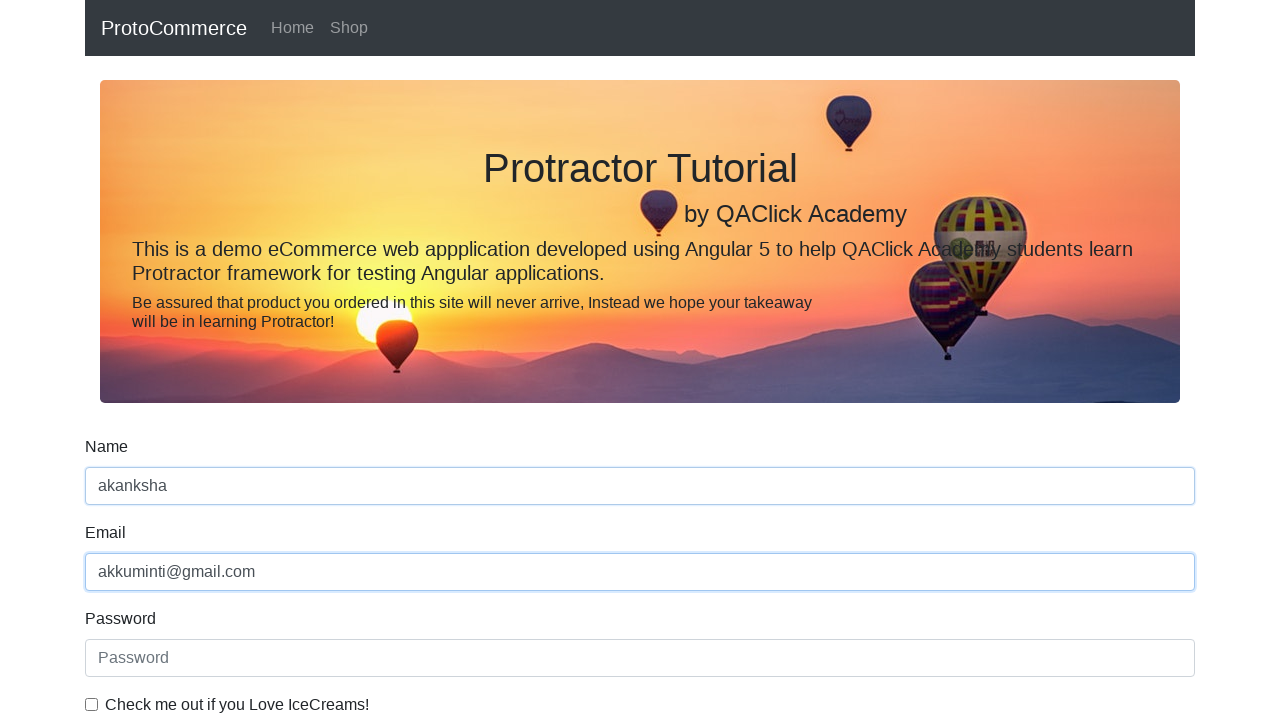

Filled password field on #exampleInputPassword1
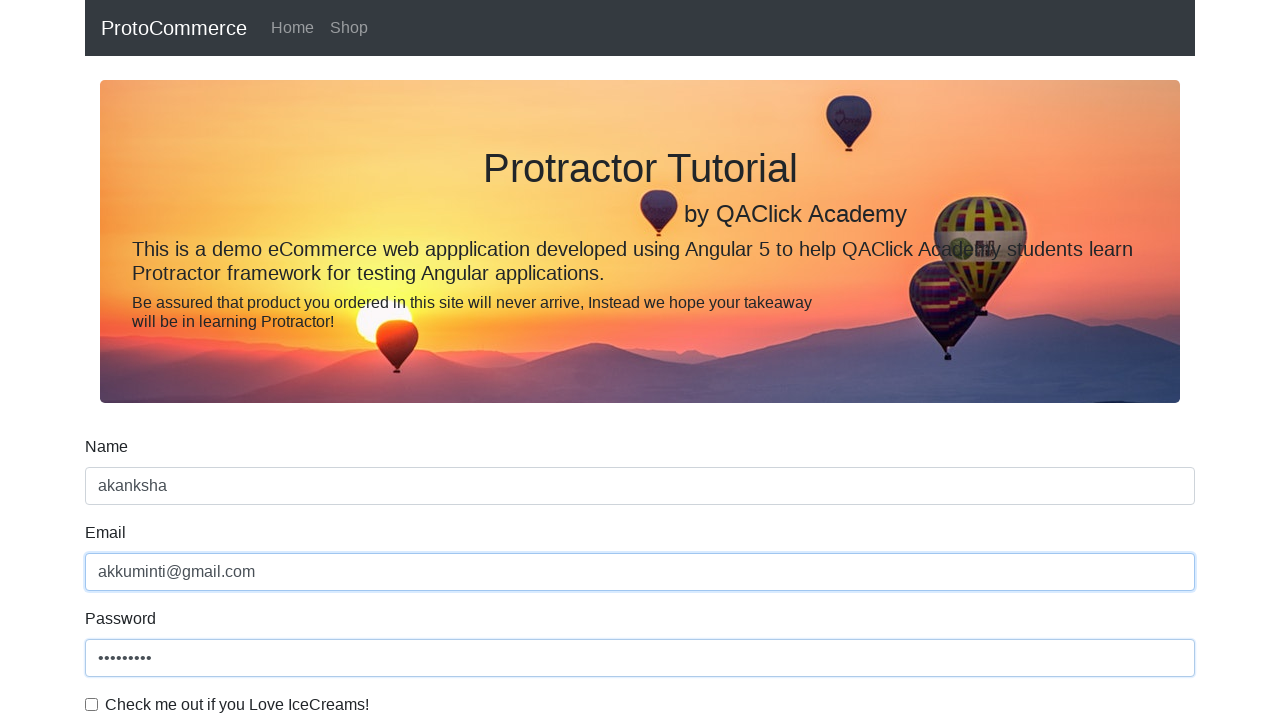

Checked the checkbox at (92, 704) on #exampleCheck1
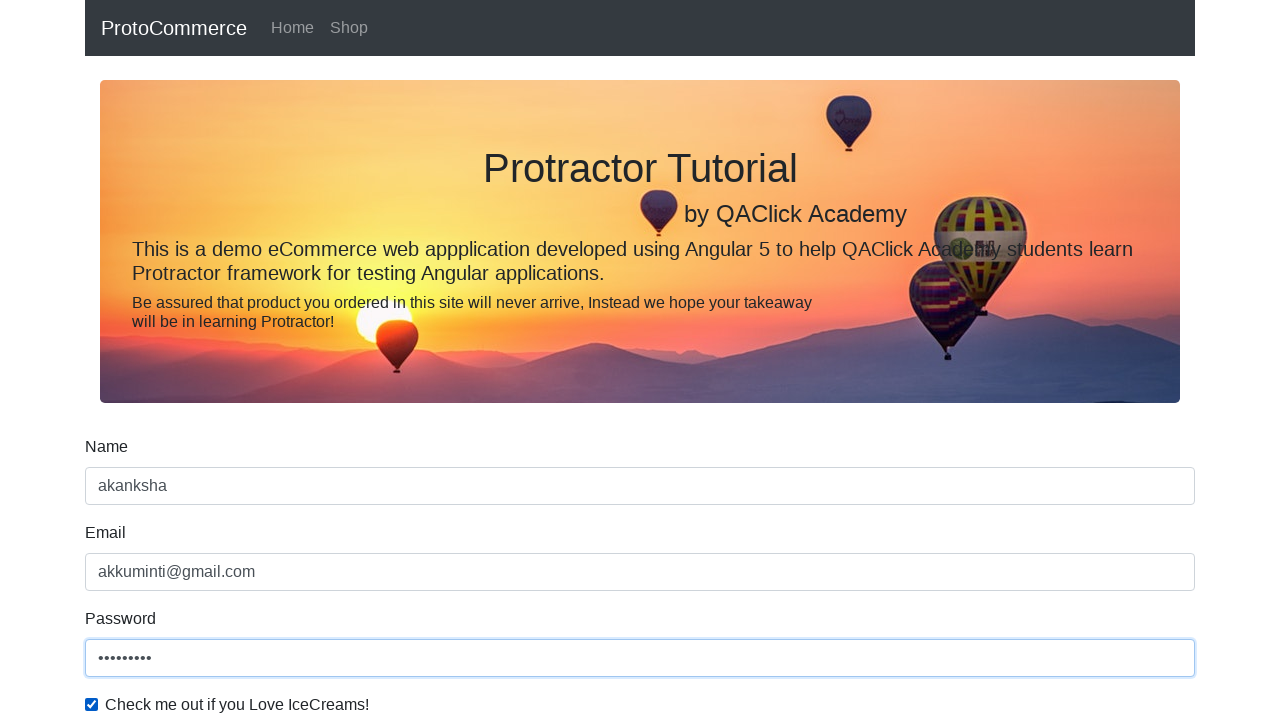

Selected 'Female' from dropdown on #exampleFormControlSelect1
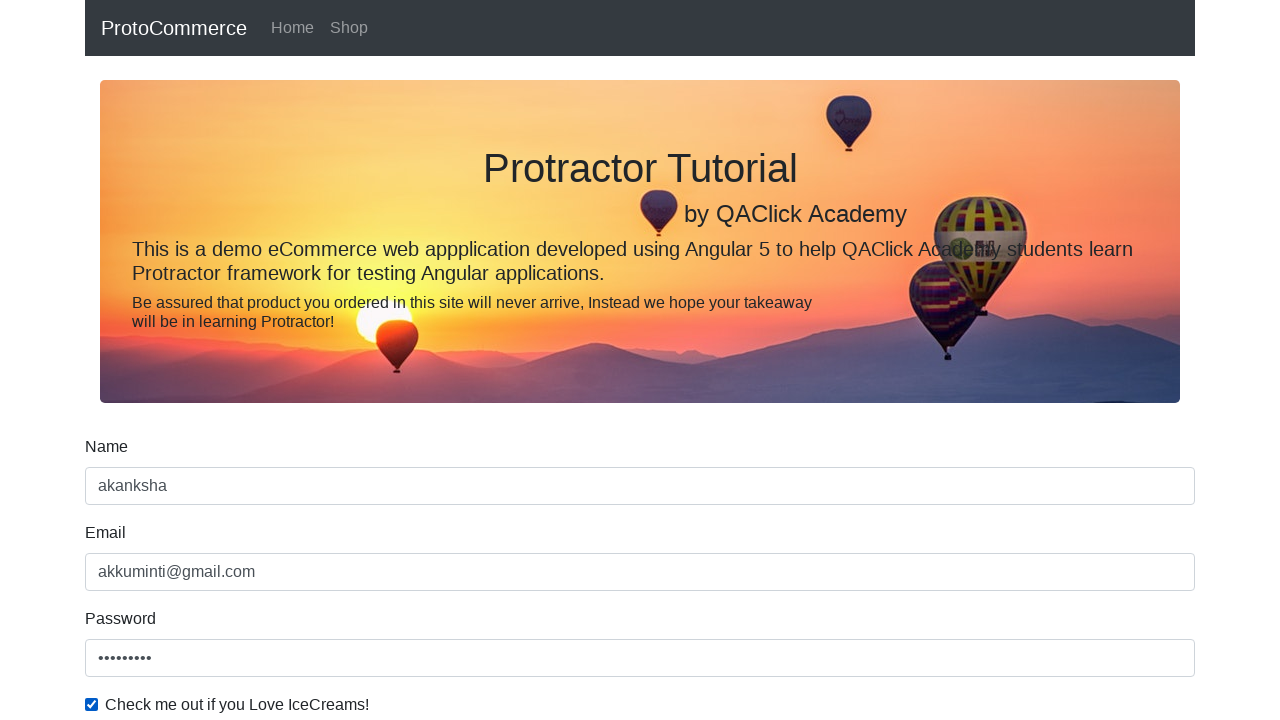

Selected radio button for employment status at (238, 360) on #inlineRadio1
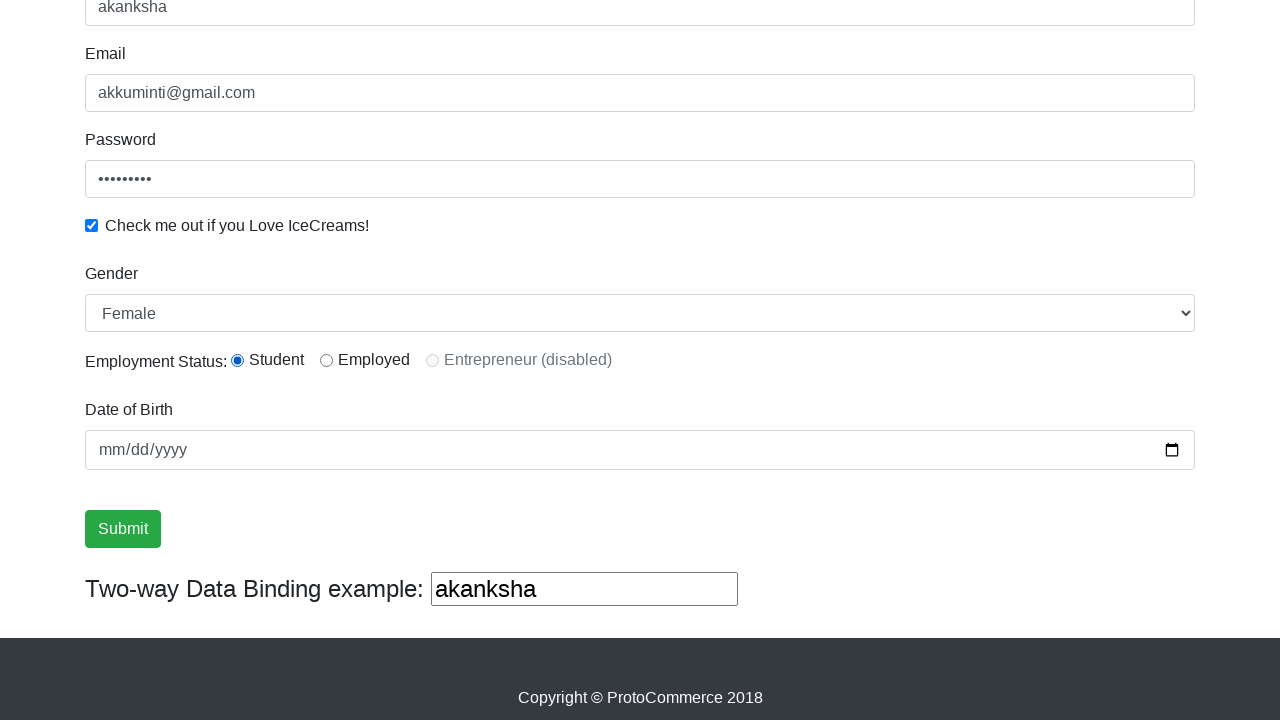

Selected date of birth as '1990-10-04' on input[type='date']
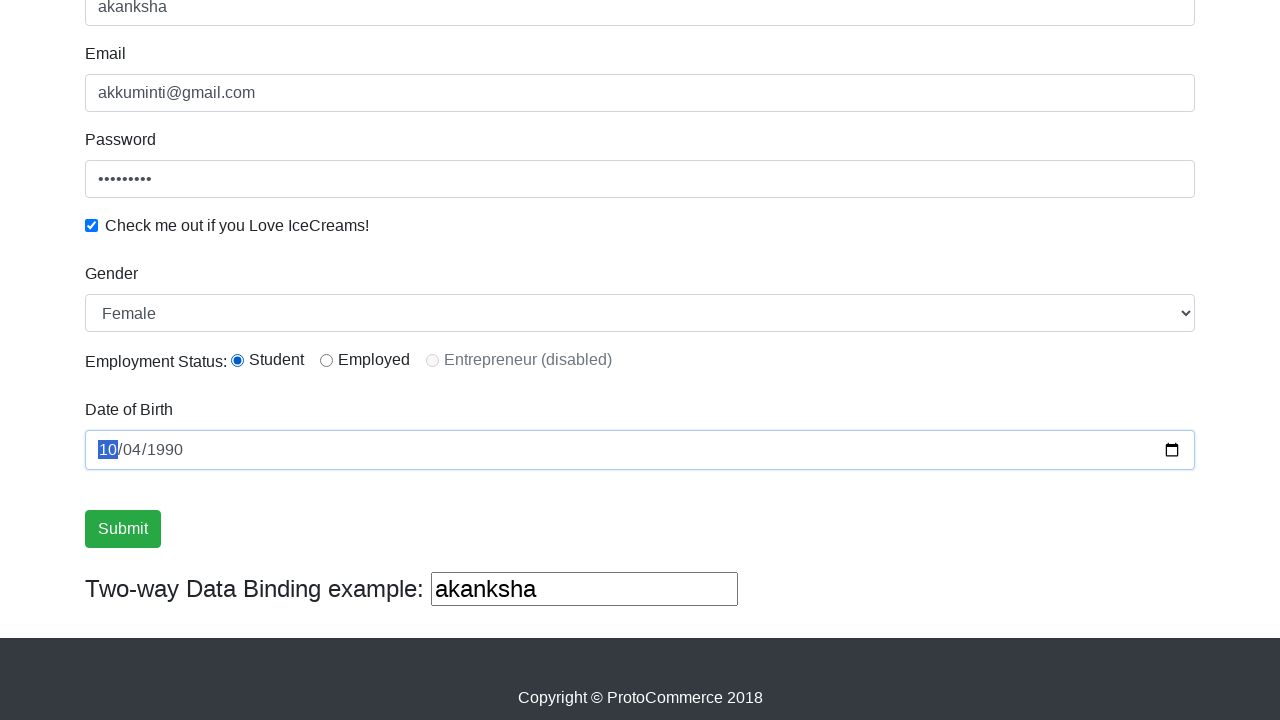

Clicked submit button to submit the form at (123, 529) on .btn
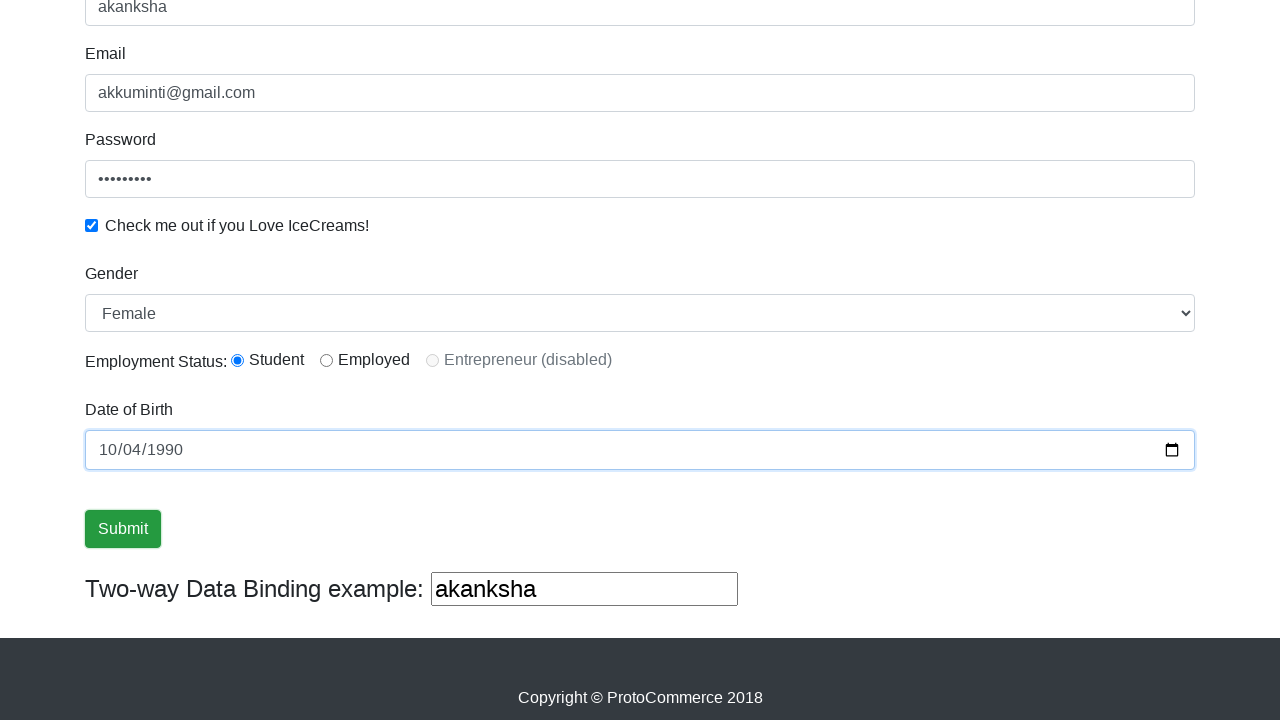

Success alert message appeared after form submission
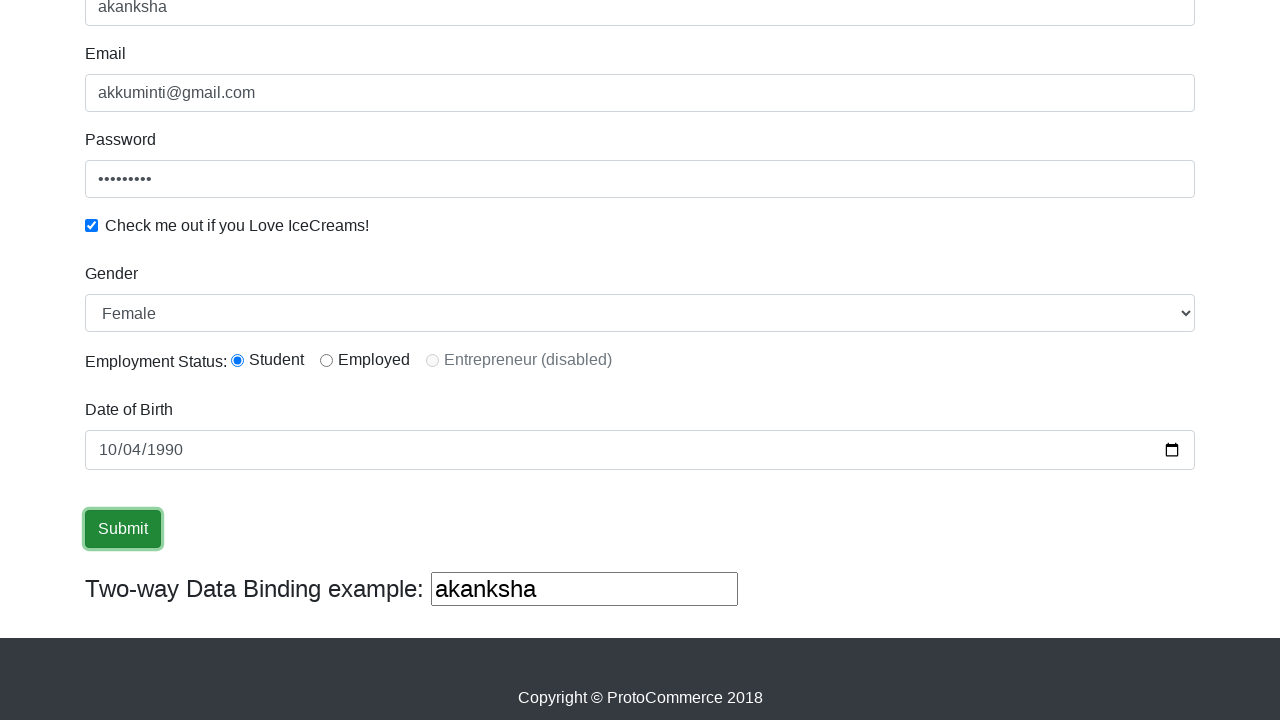

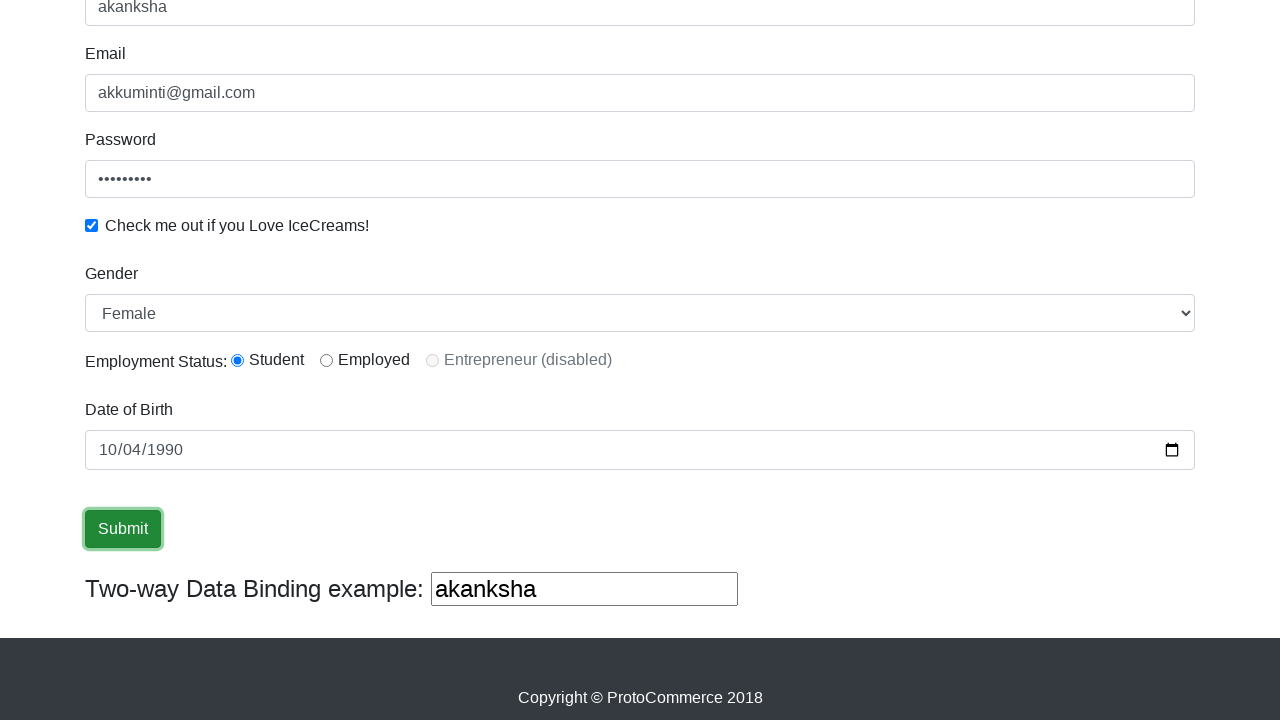